Tests opting out of A/B tests by adding an Optimizely opt-out cookie on the main page before navigating to the A/B test page, then verifying the opt-out is active.

Starting URL: http://the-internet.herokuapp.com

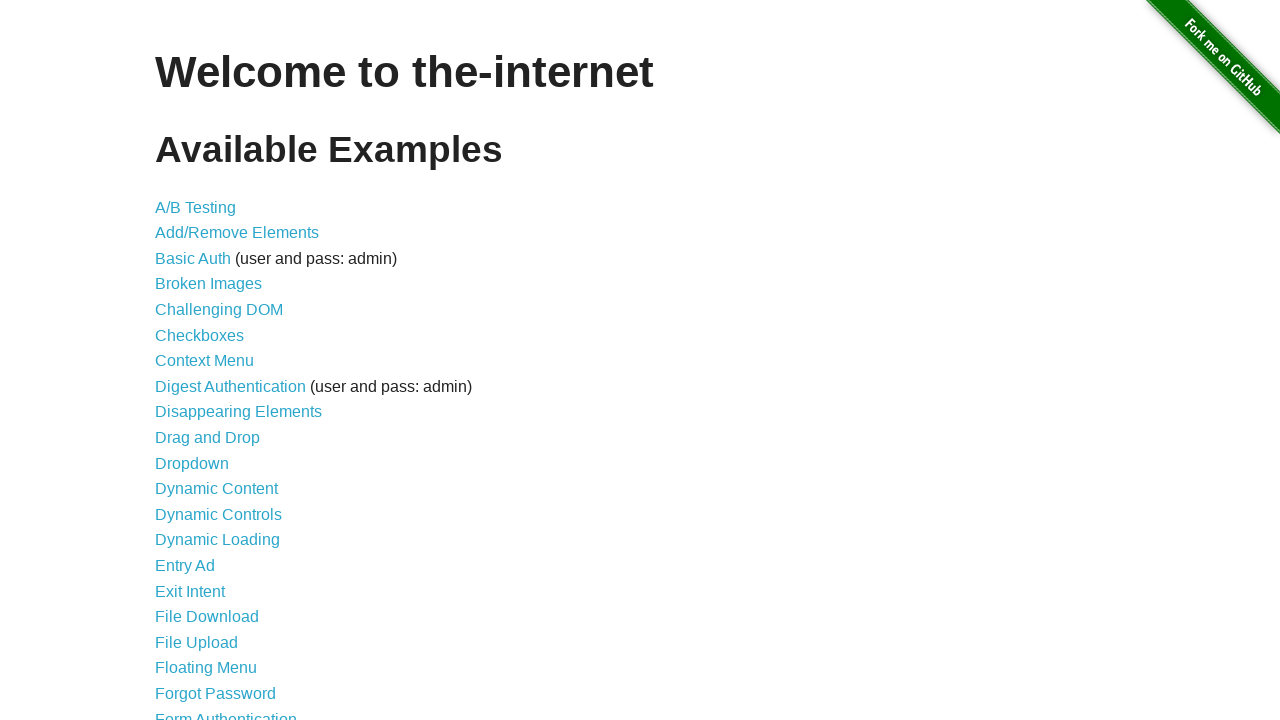

Added Optimizely opt-out cookie to the context
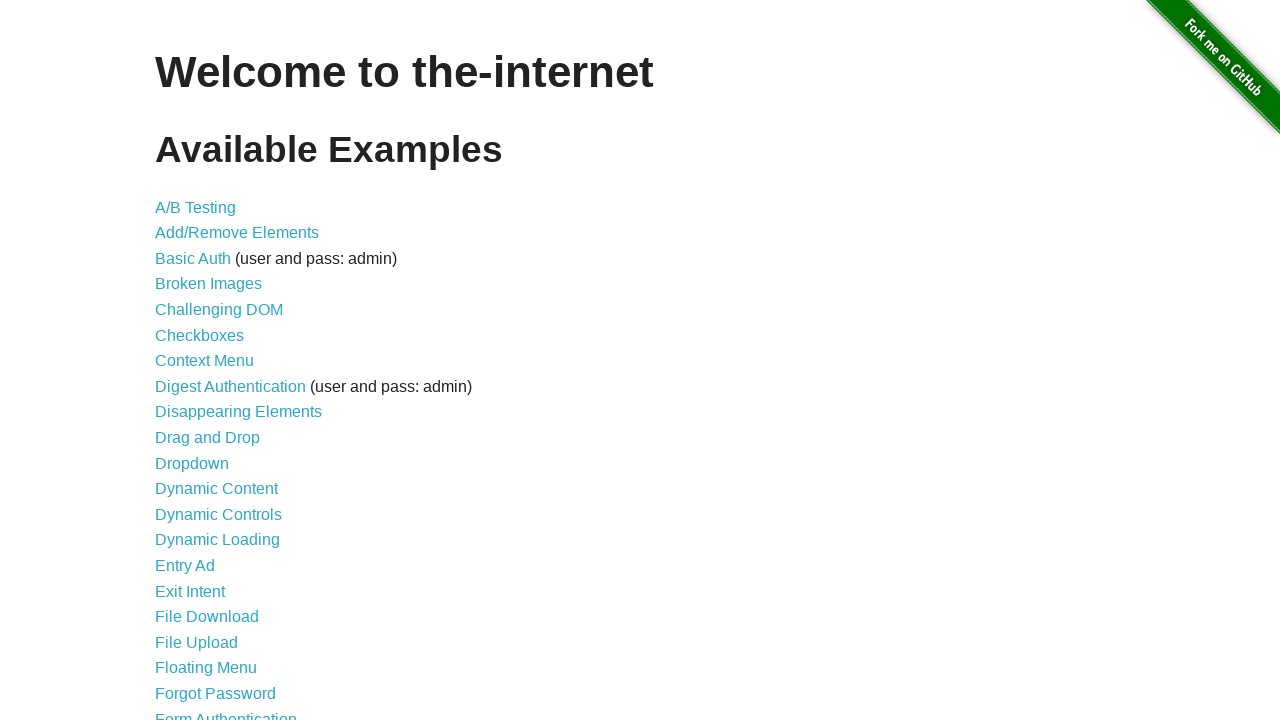

Navigated to the A/B test page
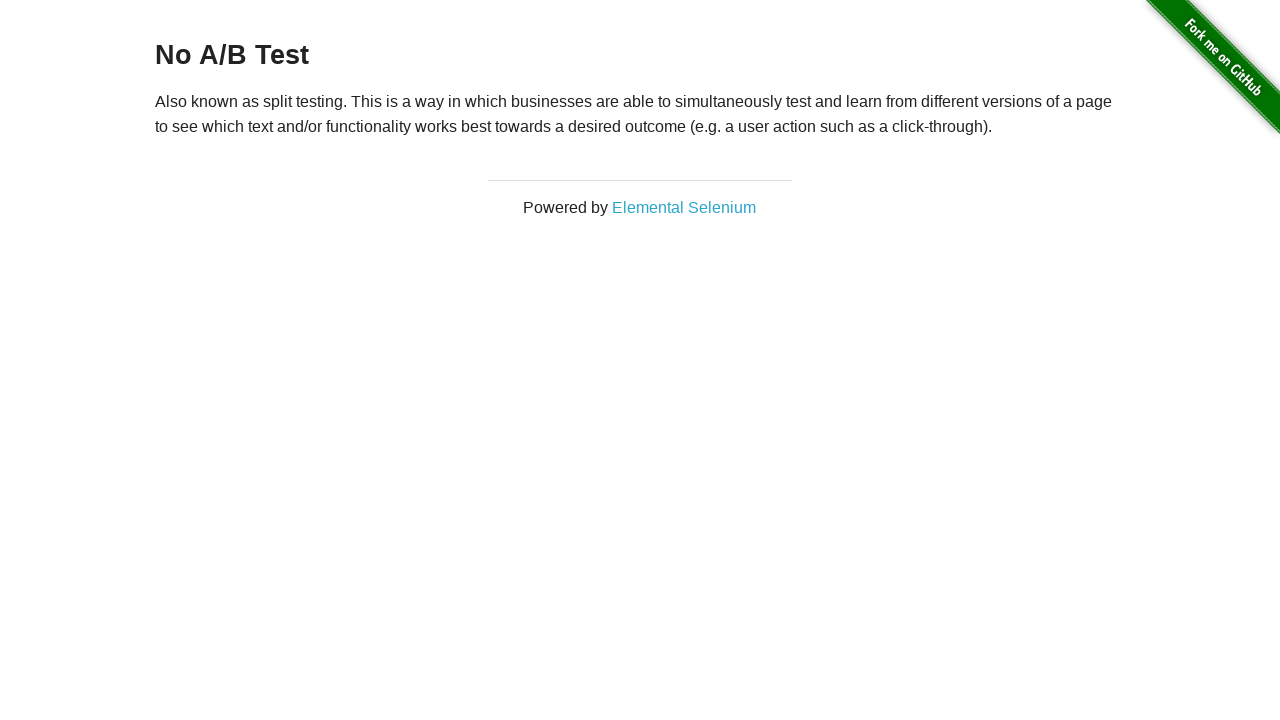

Retrieved heading text from the page
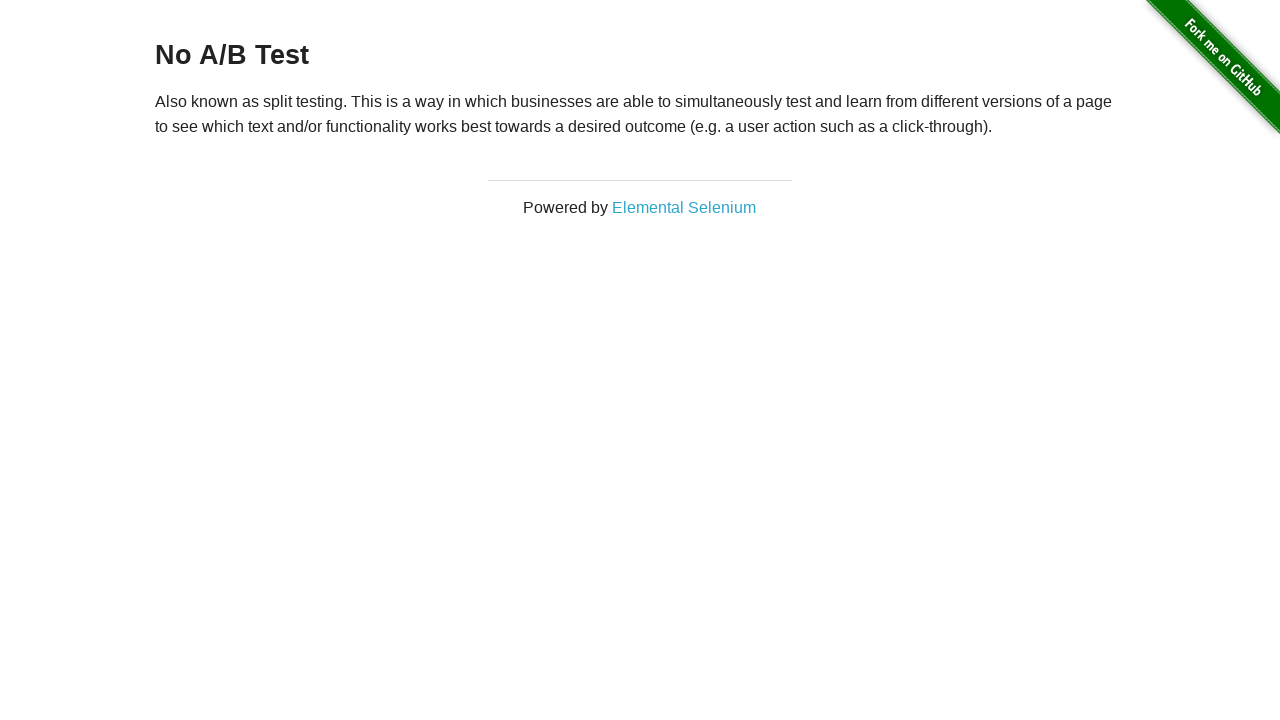

Verified that opt-out is active - heading shows 'No A/B Test'
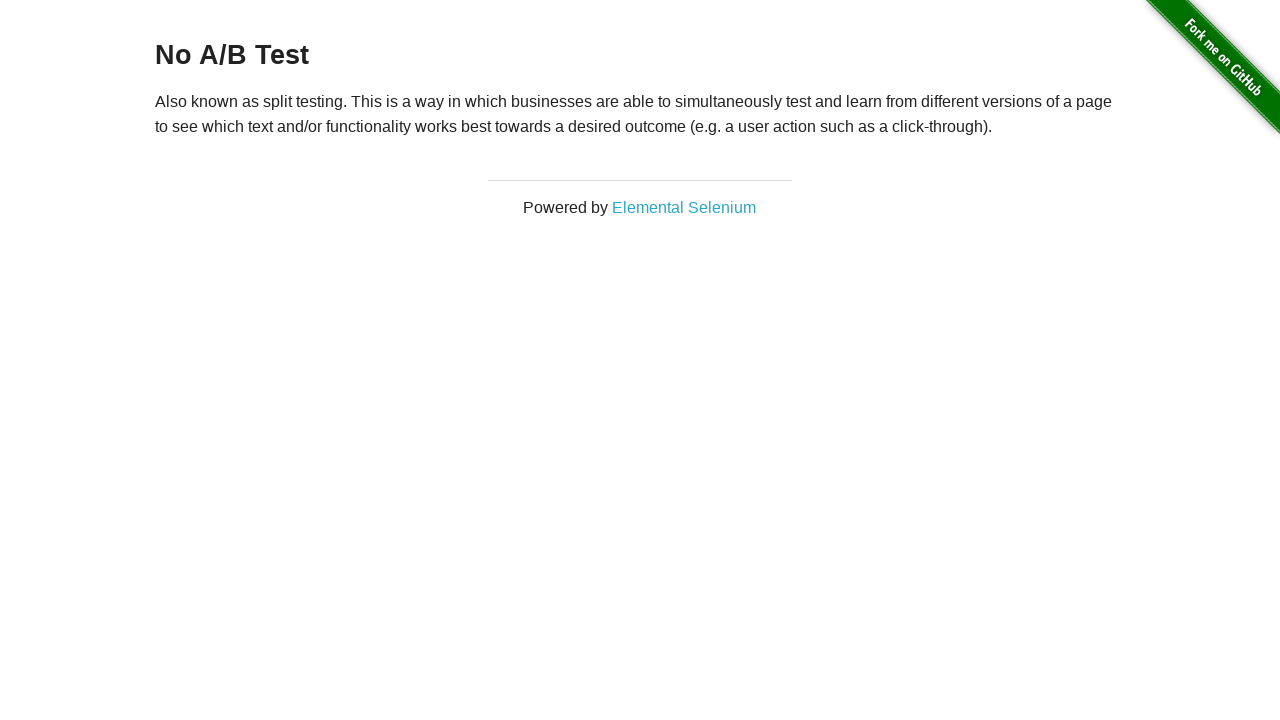

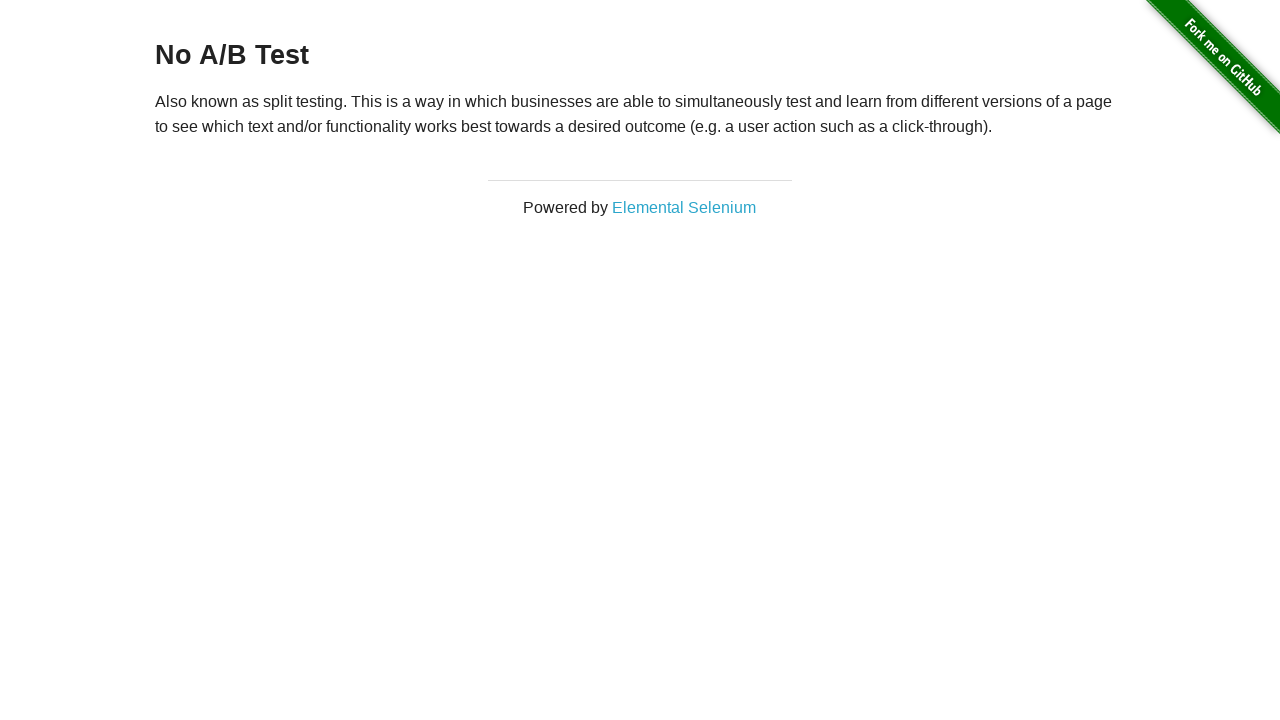